Tests the Contact Us form submission with empty message field.

Starting URL: https://www.demoblaze.com/

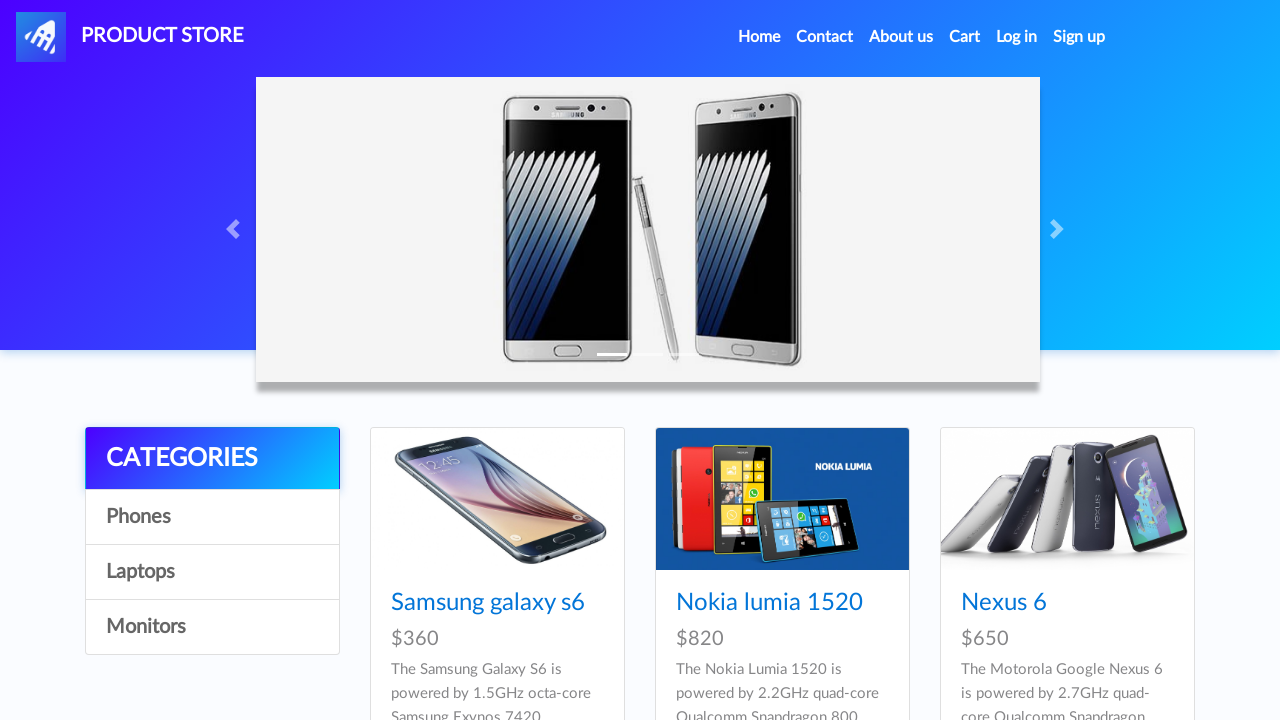

Clicked Contact menu item at (825, 37) on xpath=//a[contains(text(),'Contact')]
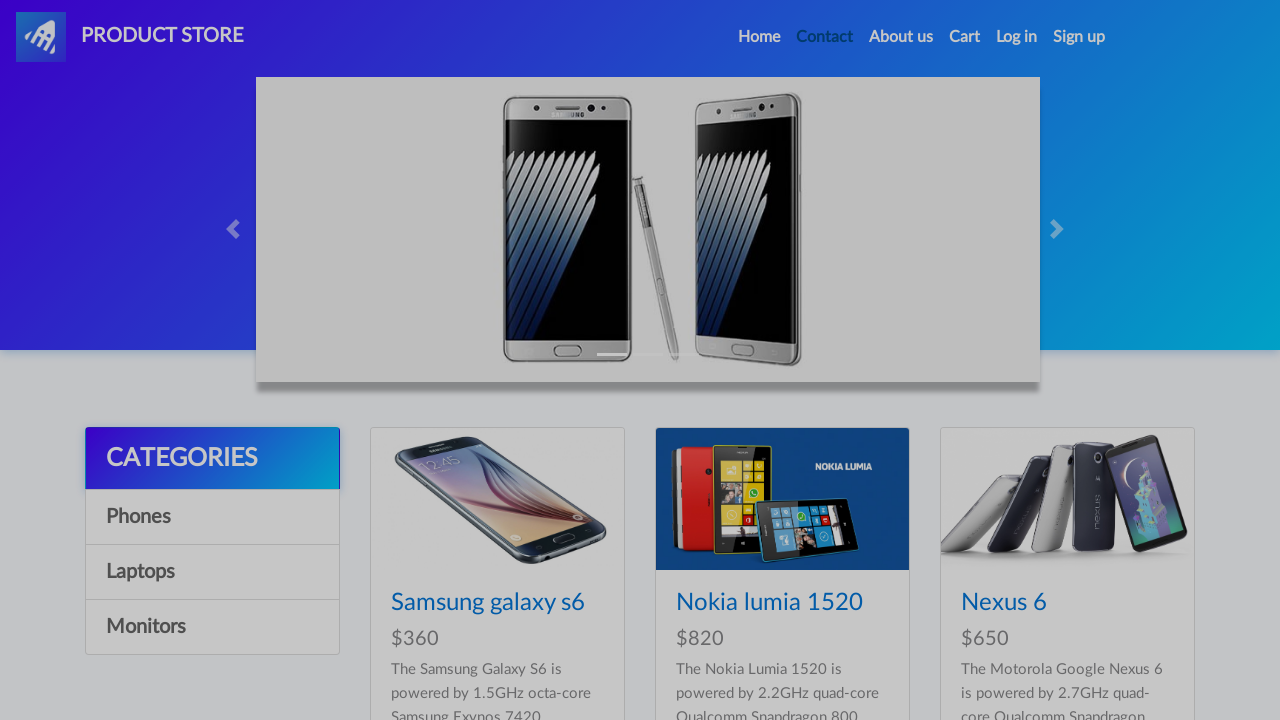

Waited 1000ms for Contact form to load
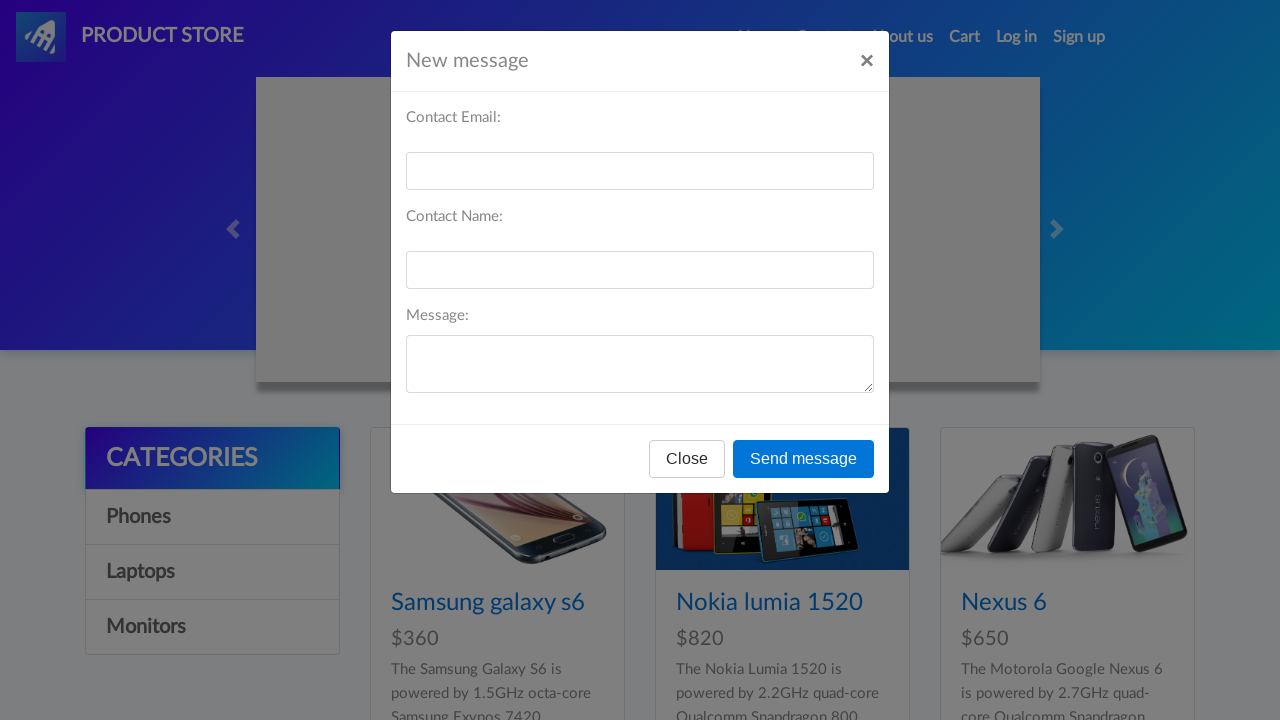

Filled email field with 'emma.taylor@example.com' on #recipient-email
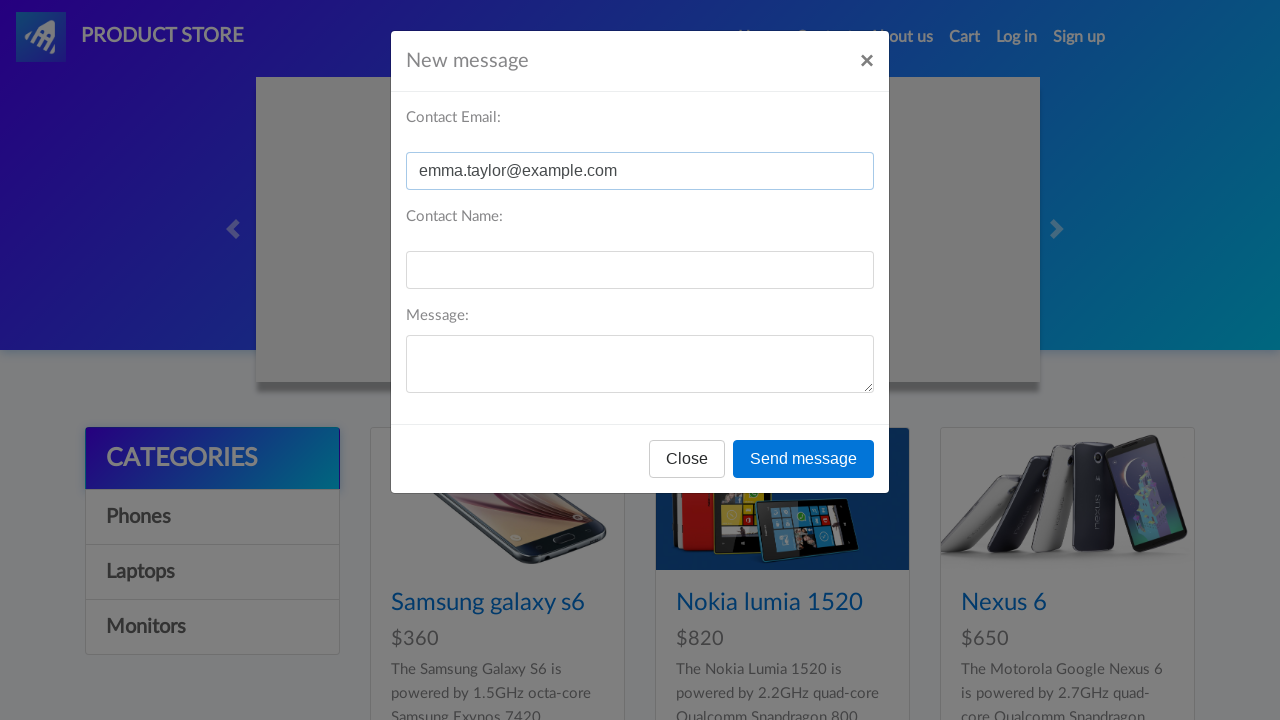

Filled name field with 'Emma Taylor' on #recipient-name
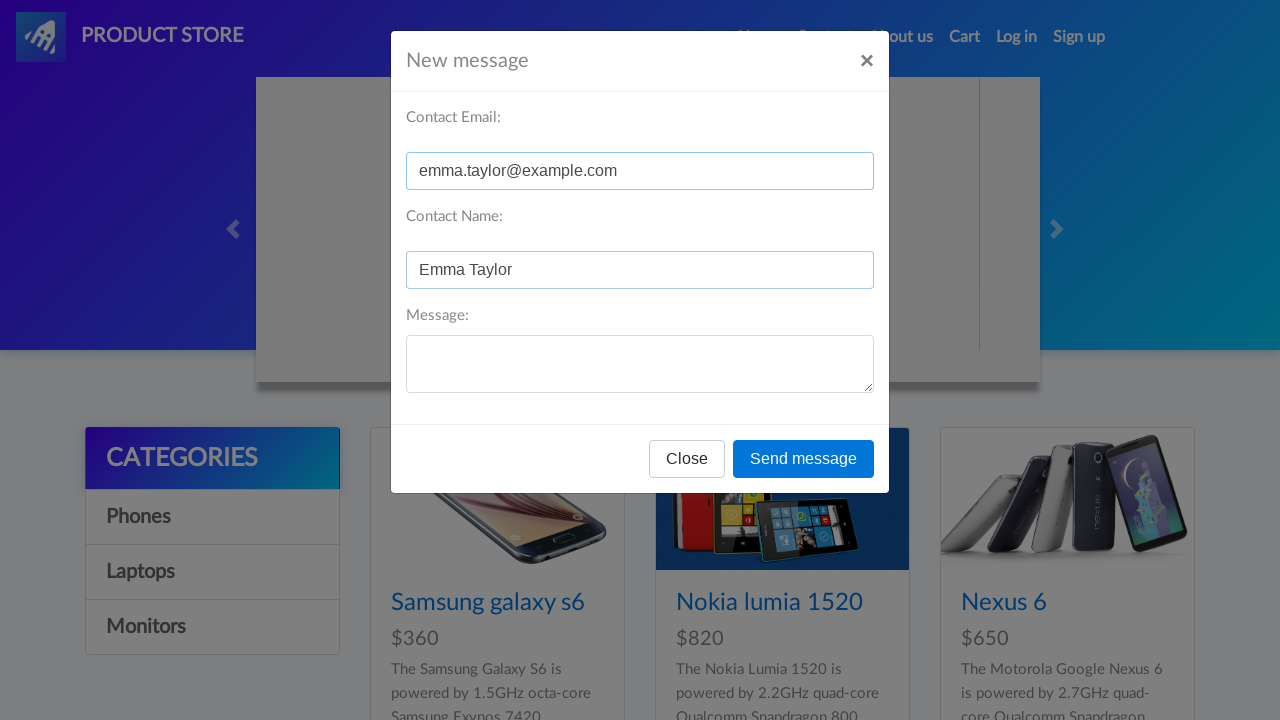

Filled message field with empty text on #message-text
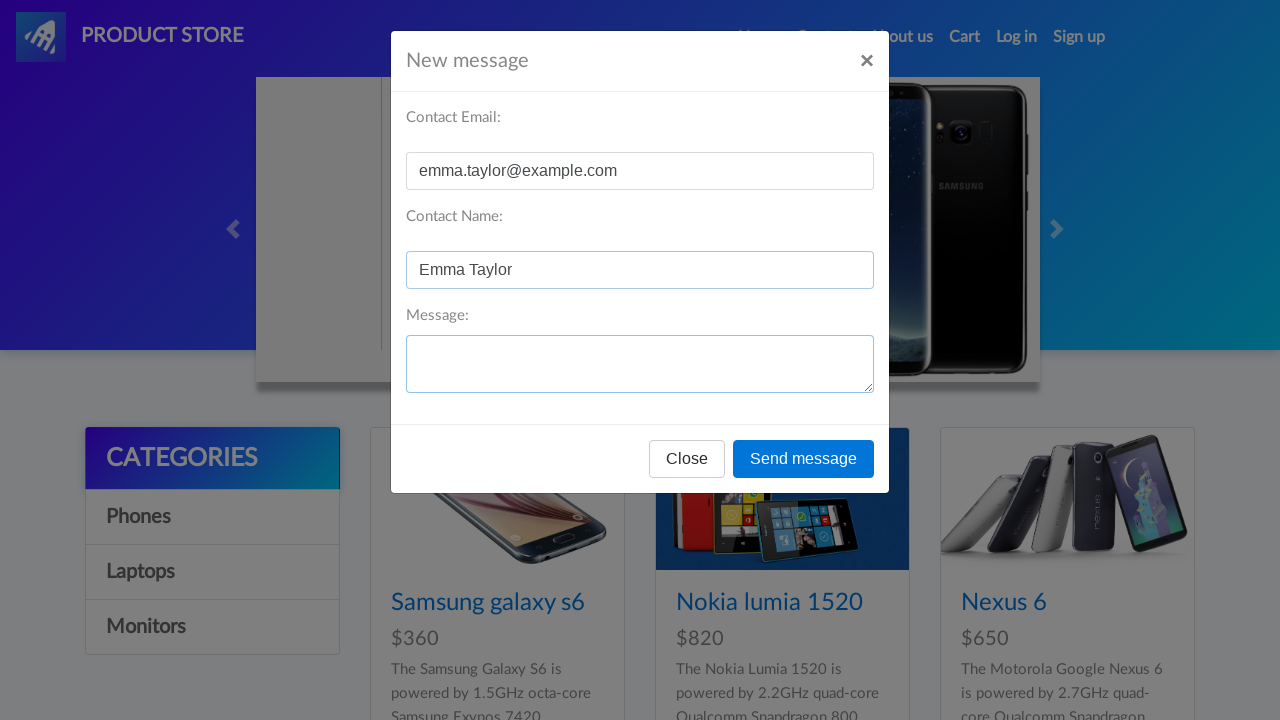

Clicked Send message button with empty message at (804, 459) on xpath=//button[contains(text(),'Send message')]
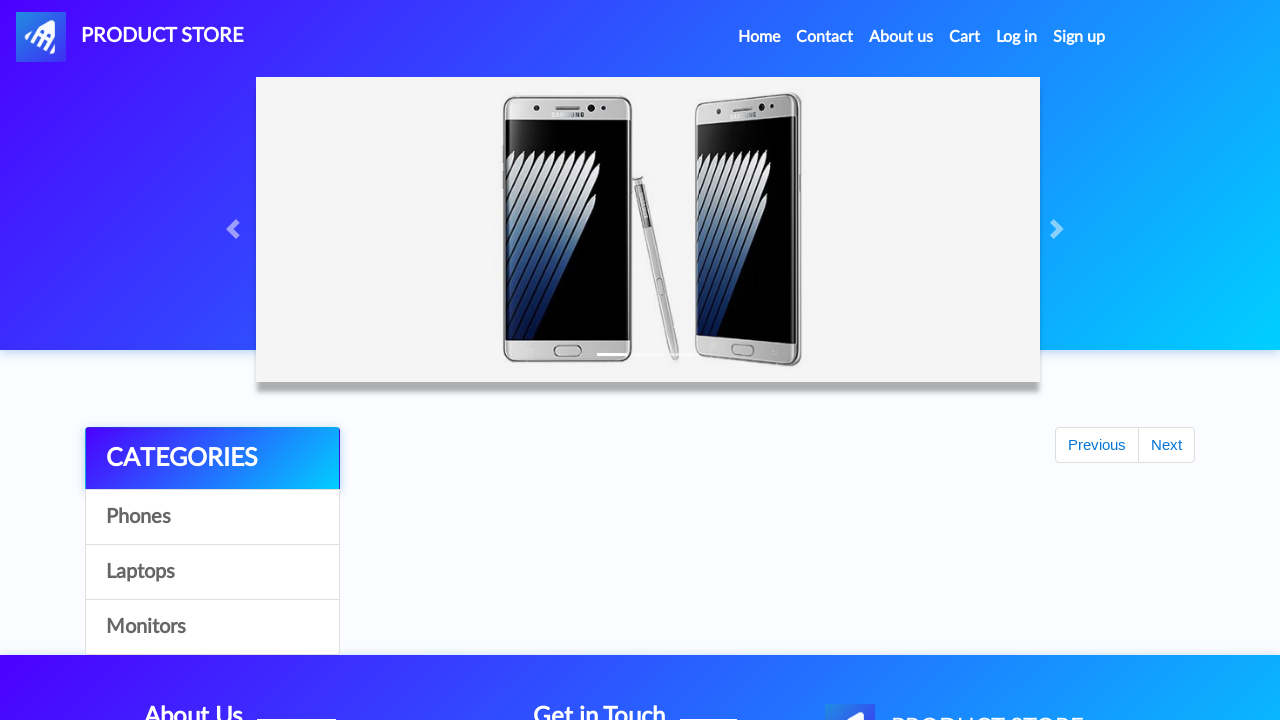

Set up dialog handler to accept alerts
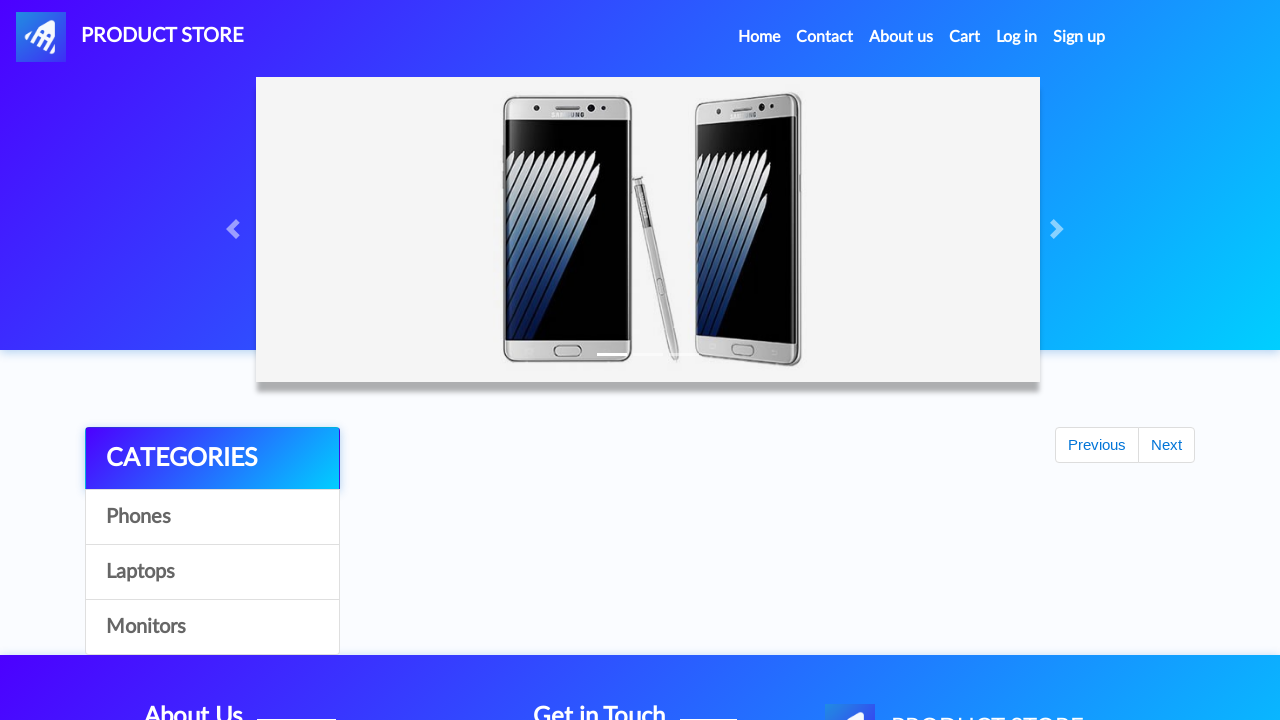

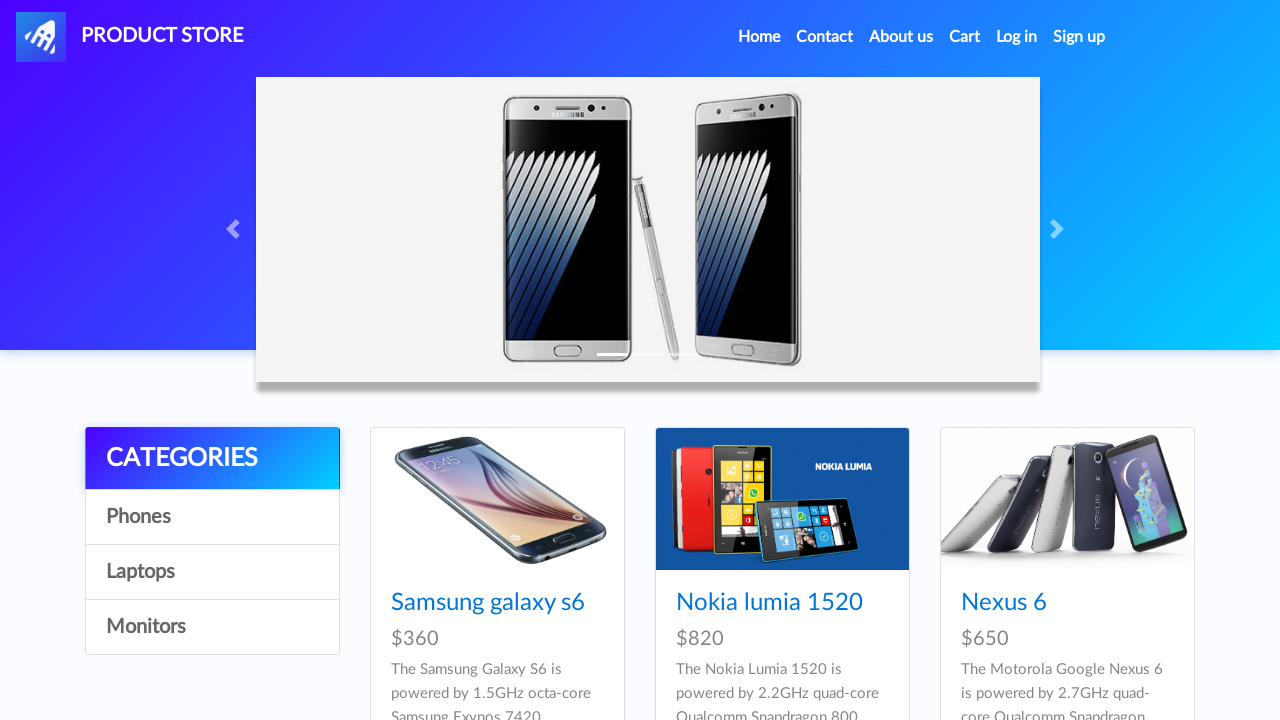